Tests radio button functionality by verifying initial states, selecting Option 3, then Option 1, and verifying the displayed result text

Starting URL: https://acctabootcamp.github.io/site/examples/actions

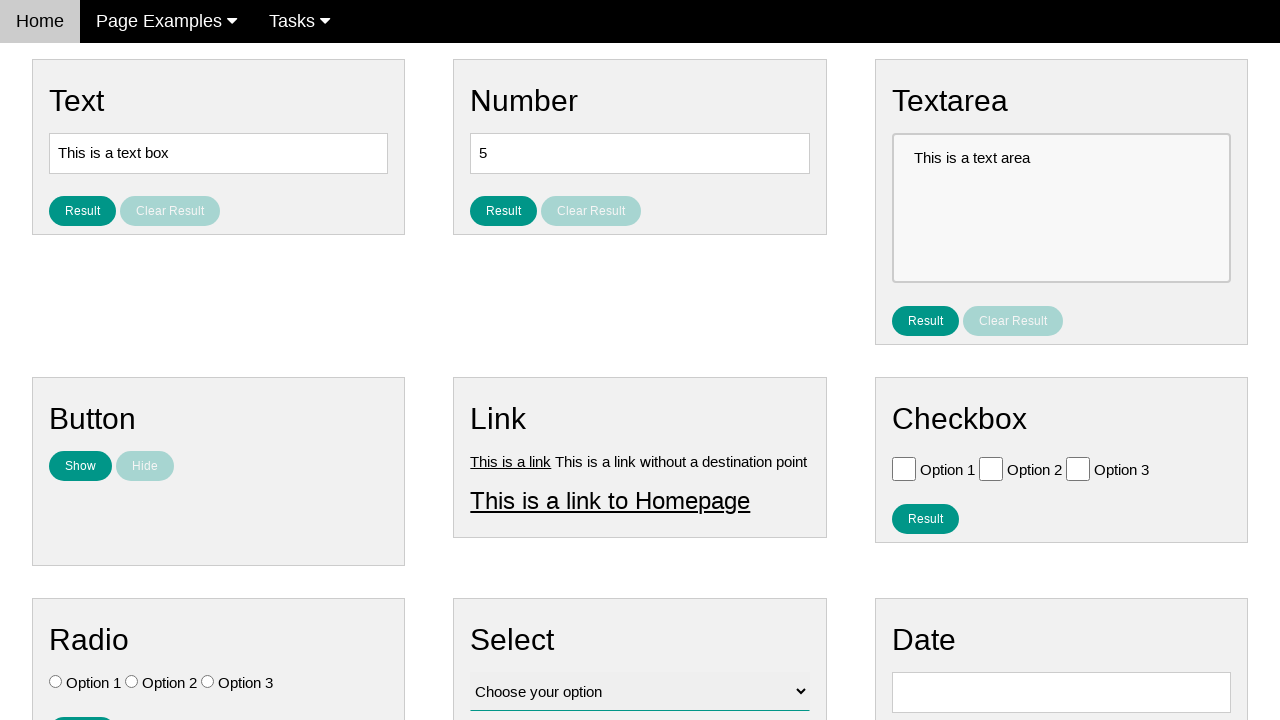

Located all radio buttons with name 'vfb-7'
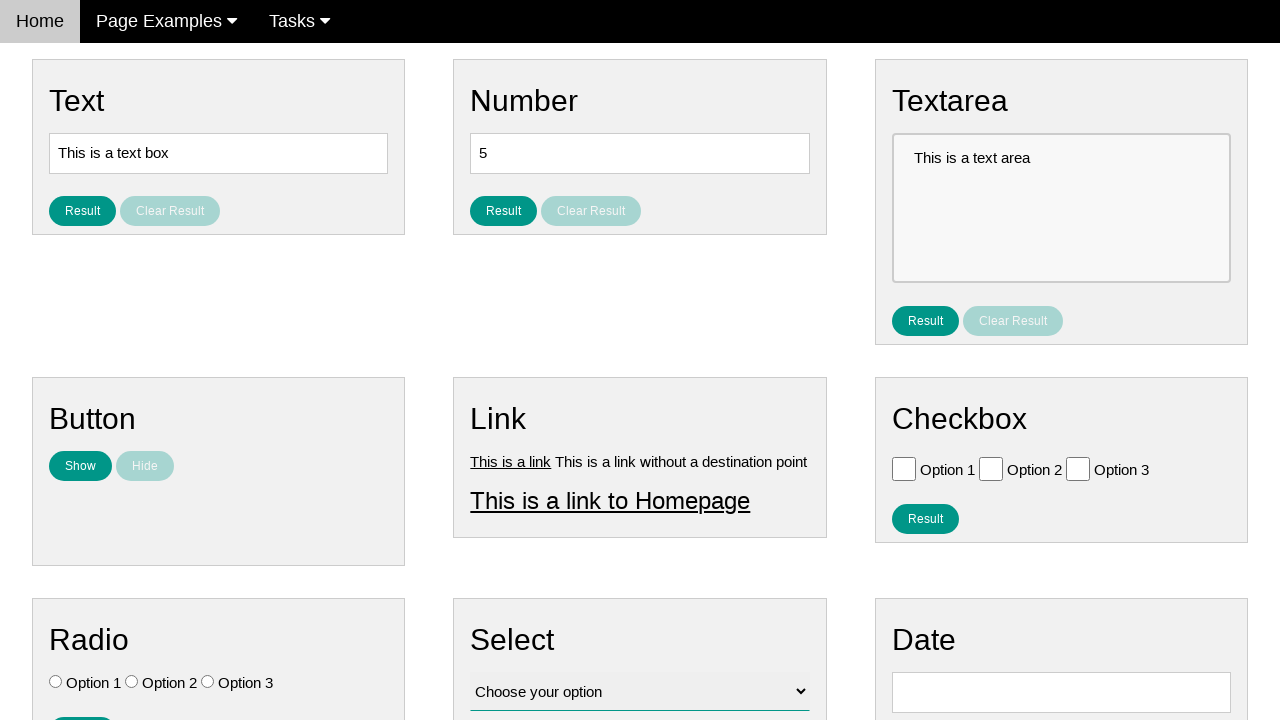

Verified radio button 0 is not initially selected
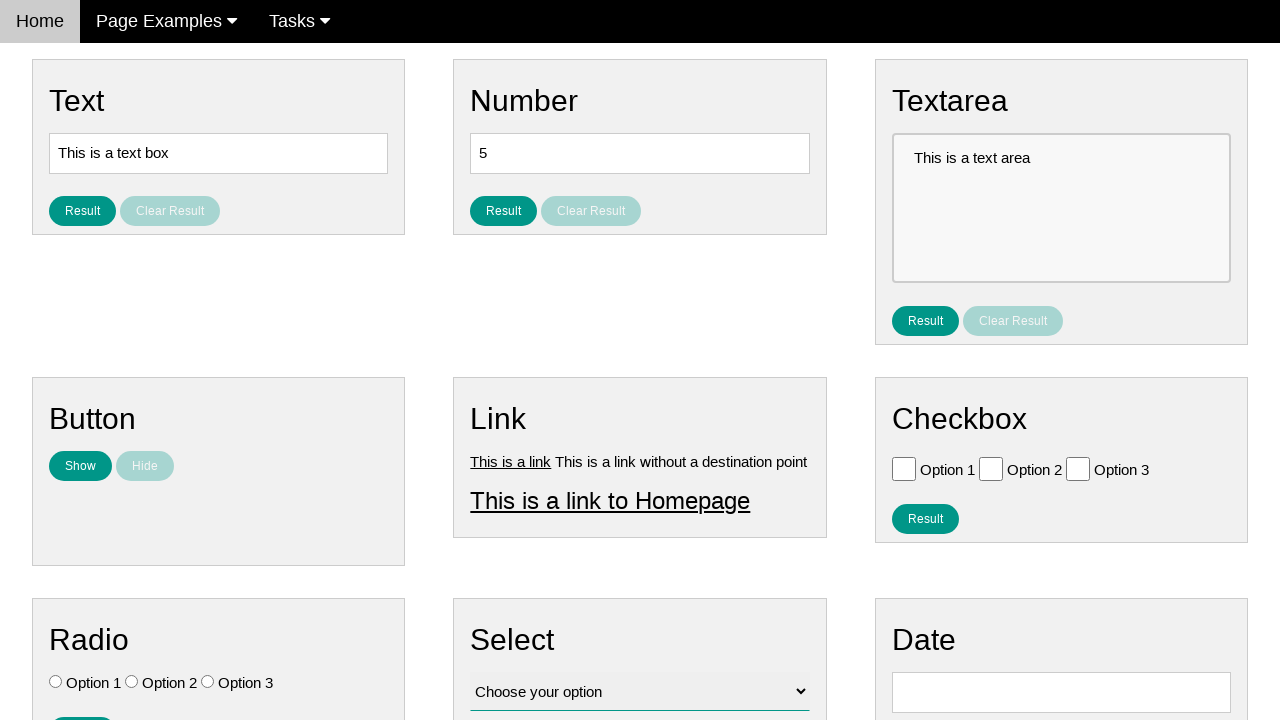

Verified radio button 1 is not initially selected
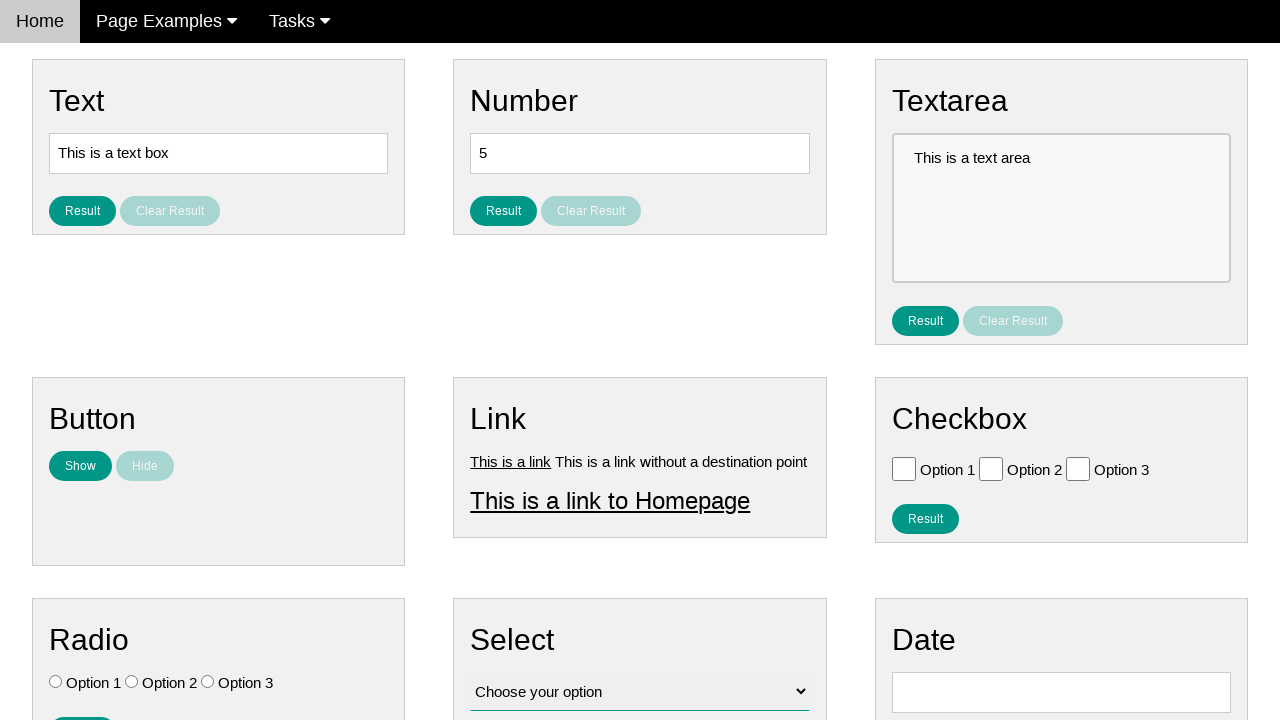

Verified radio button 2 is not initially selected
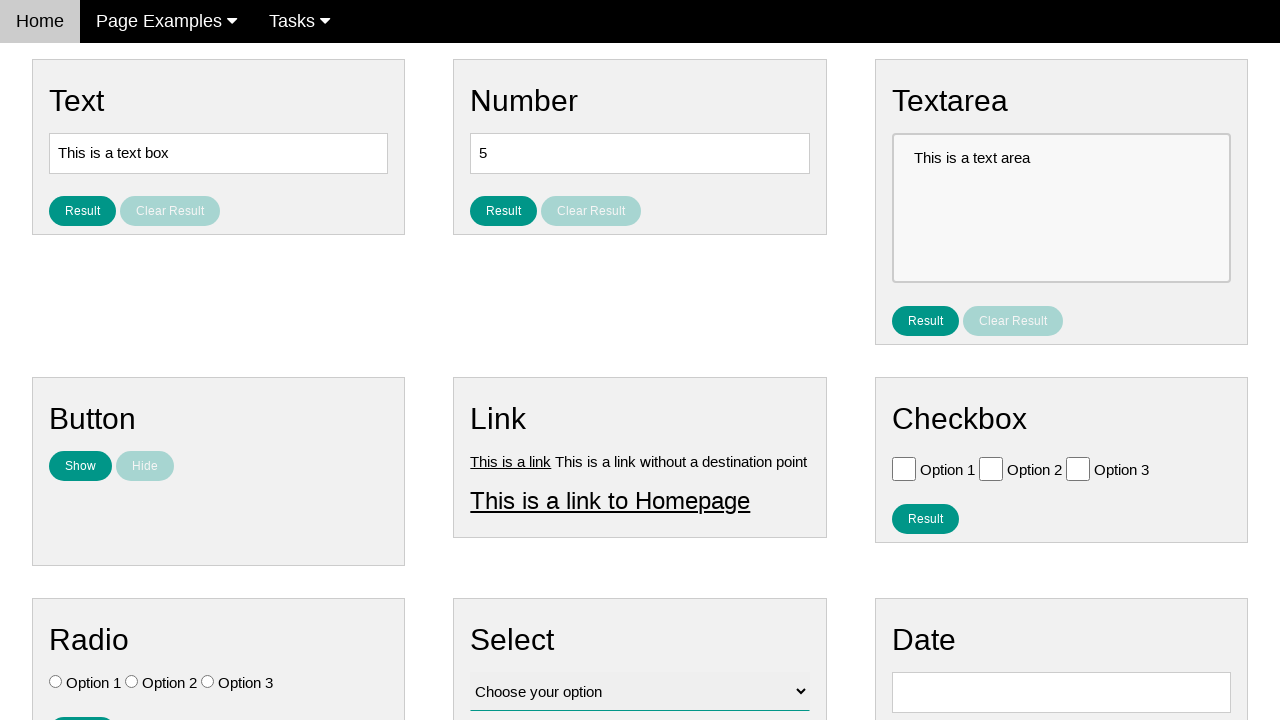

Clicked Option 3 (index 2) at (208, 682) on [name='vfb-7'] >> nth=2
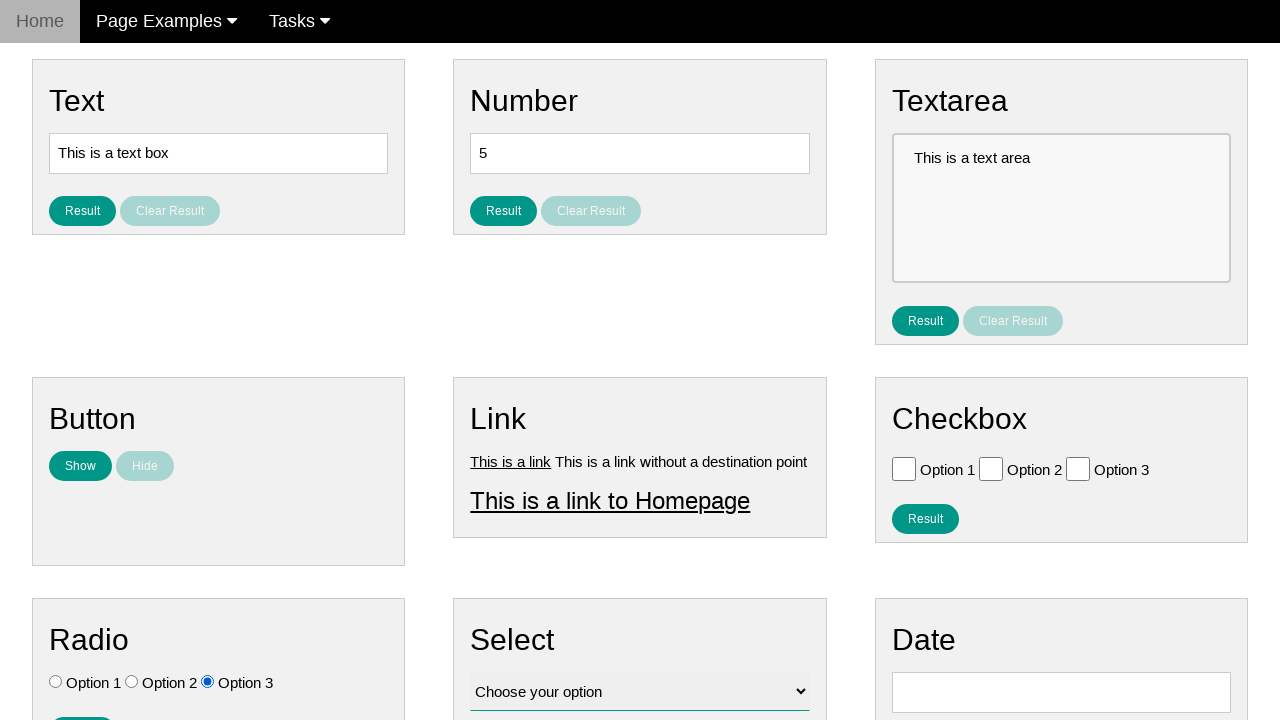

Verified Option 1 is not selected
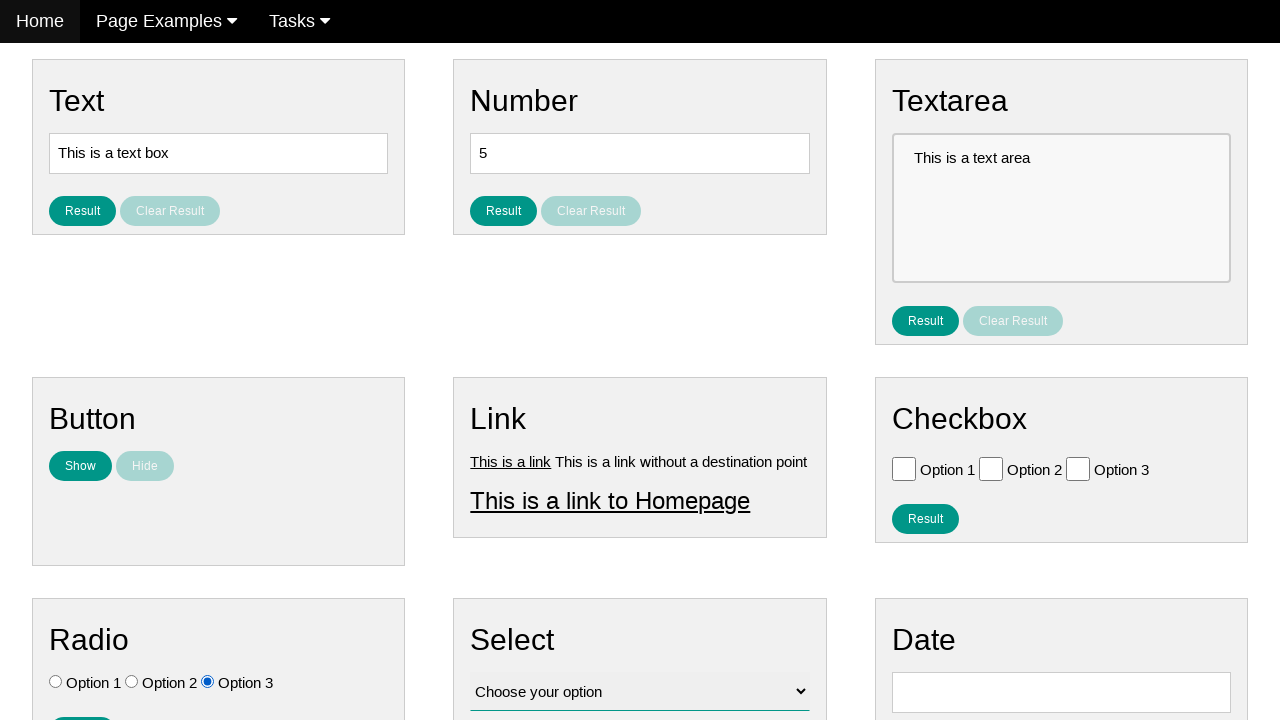

Verified Option 2 is not selected
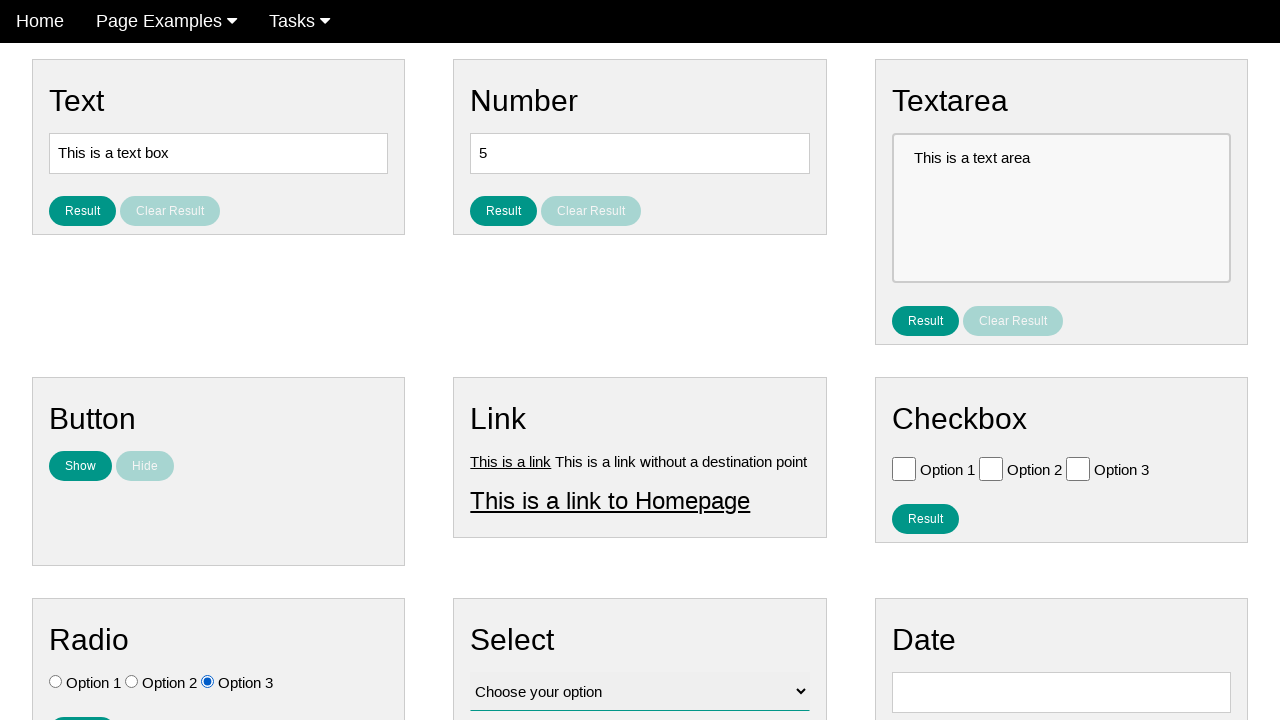

Verified Option 3 is selected
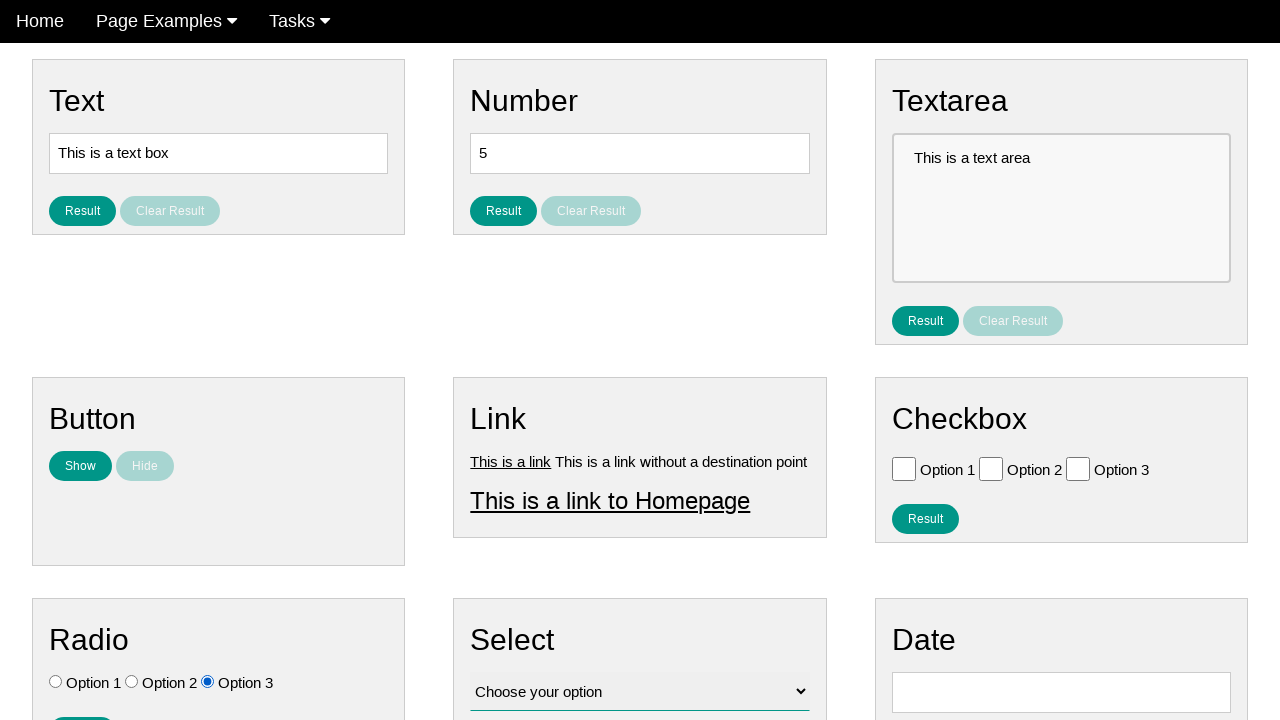

Clicked Option 1 (index 0) at (56, 682) on [name='vfb-7'] >> nth=0
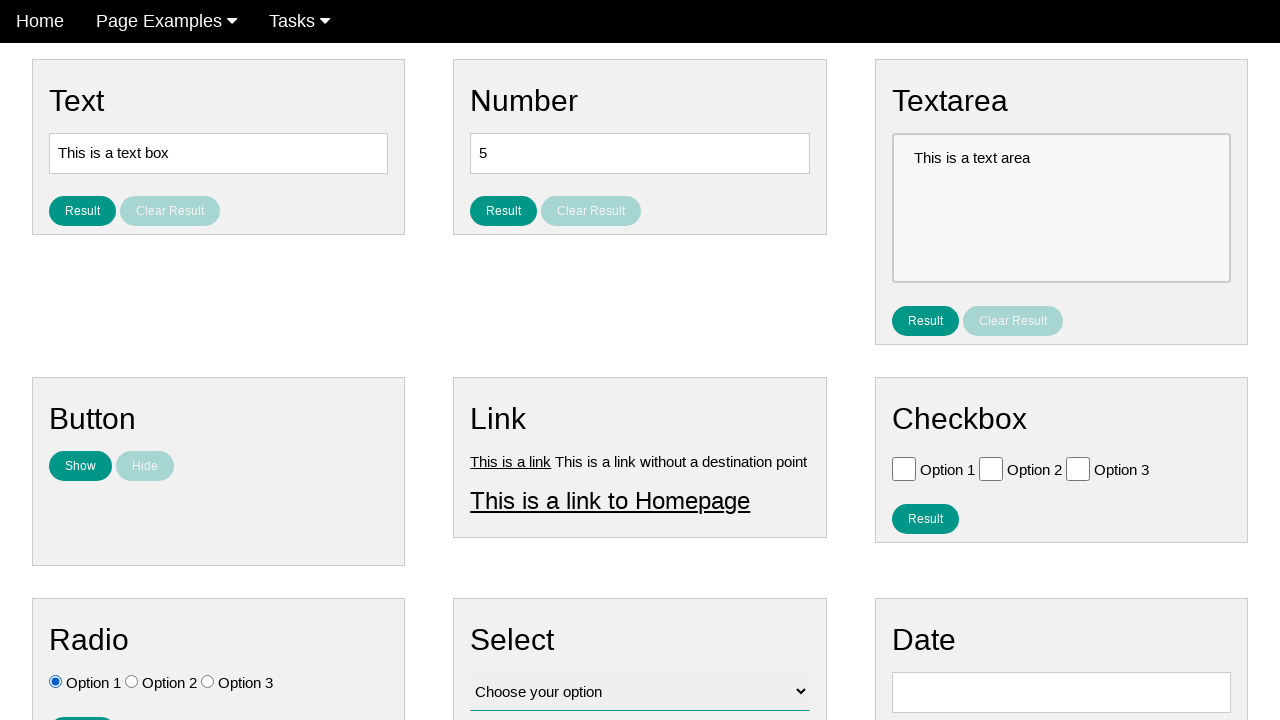

Verified Option 1 is now selected
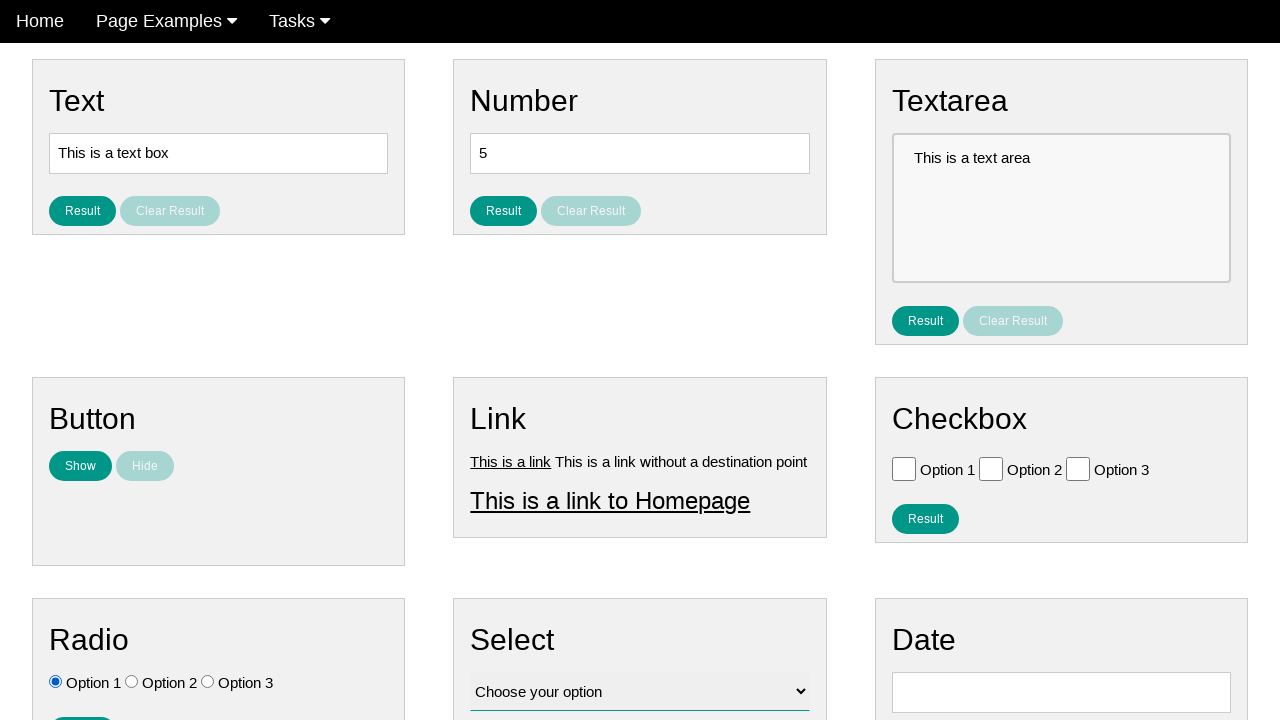

Verified Option 2 is not selected
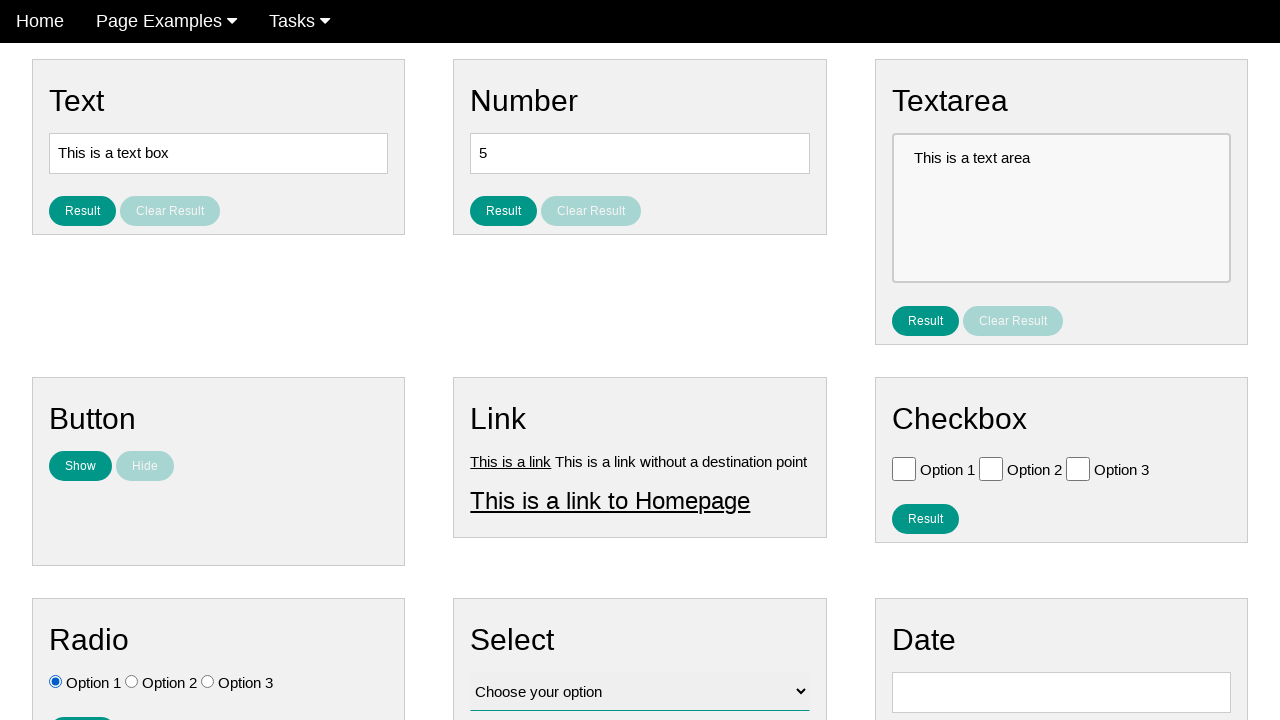

Verified Option 3 is not selected
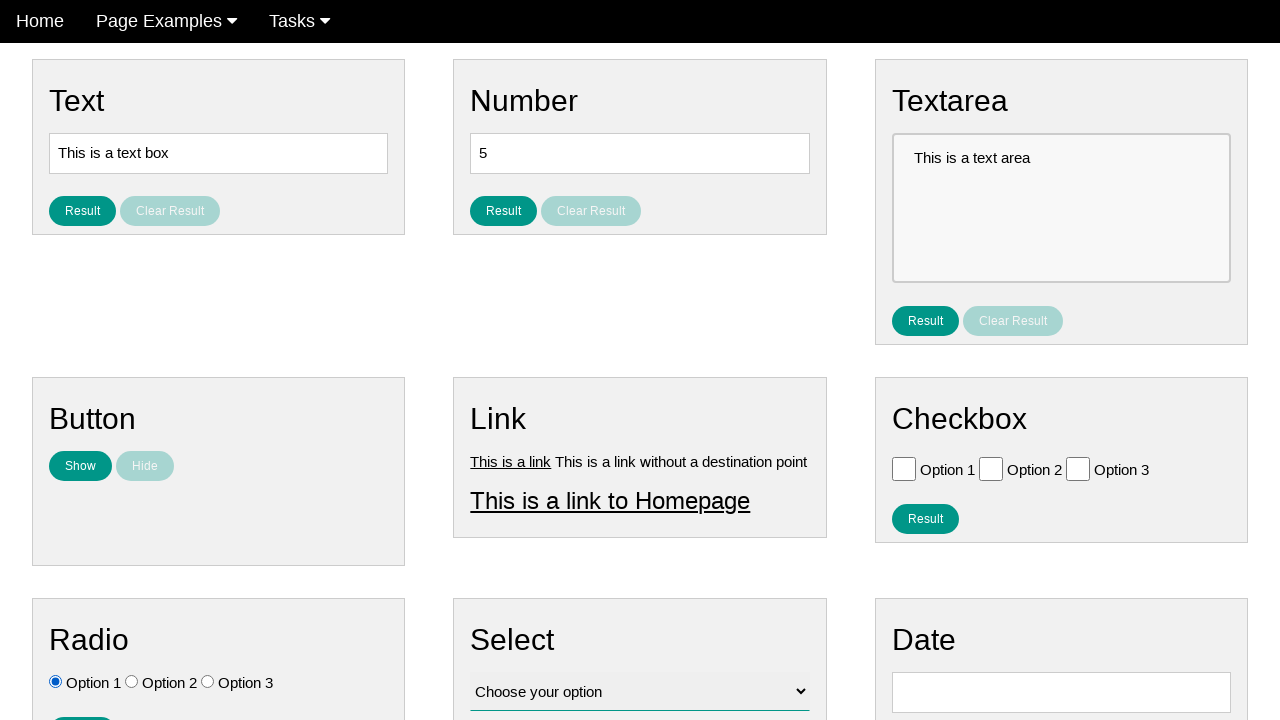

Clicked result button at (82, 705) on #result_button_ratio
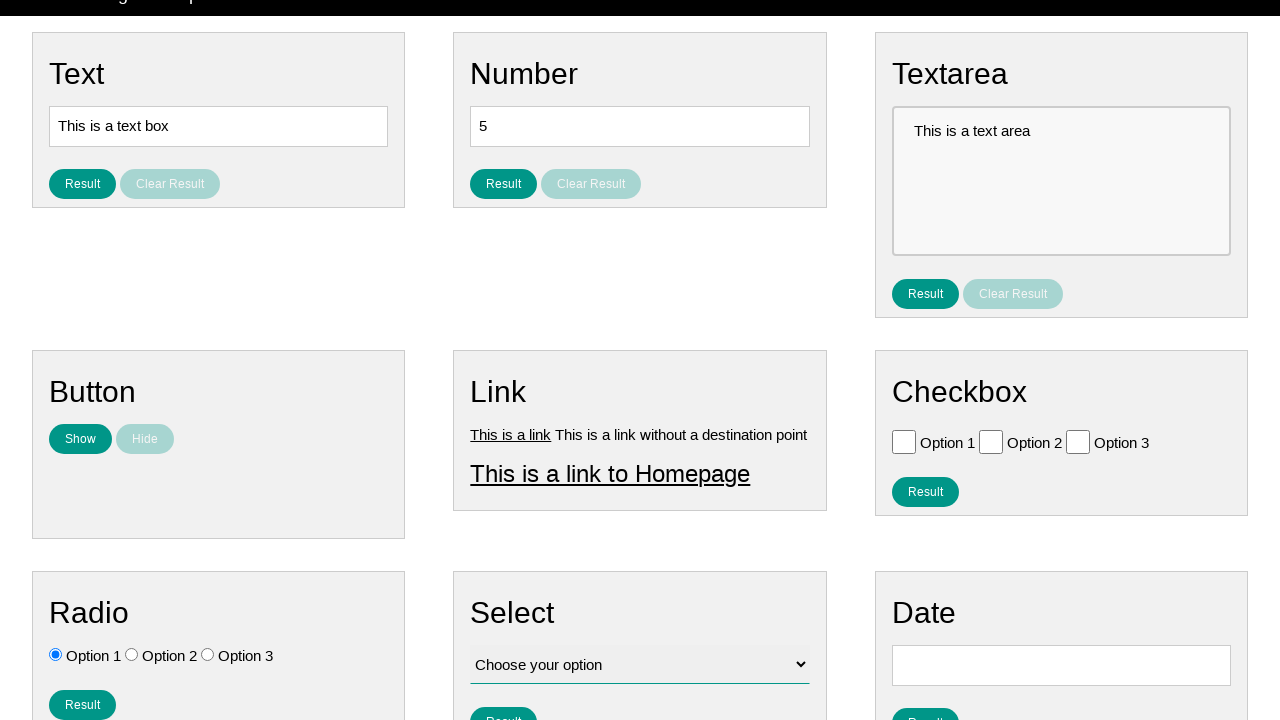

Verified result text element is visible
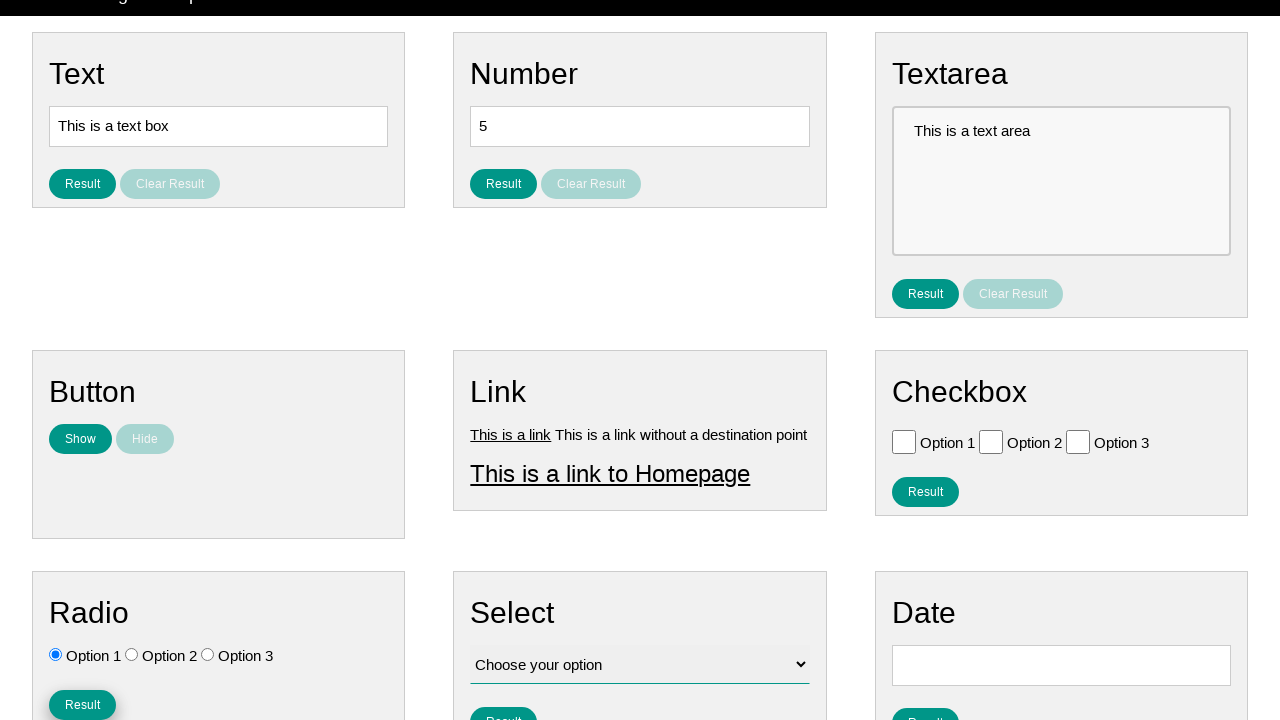

Verified result text displays 'You selected option: Option 1'
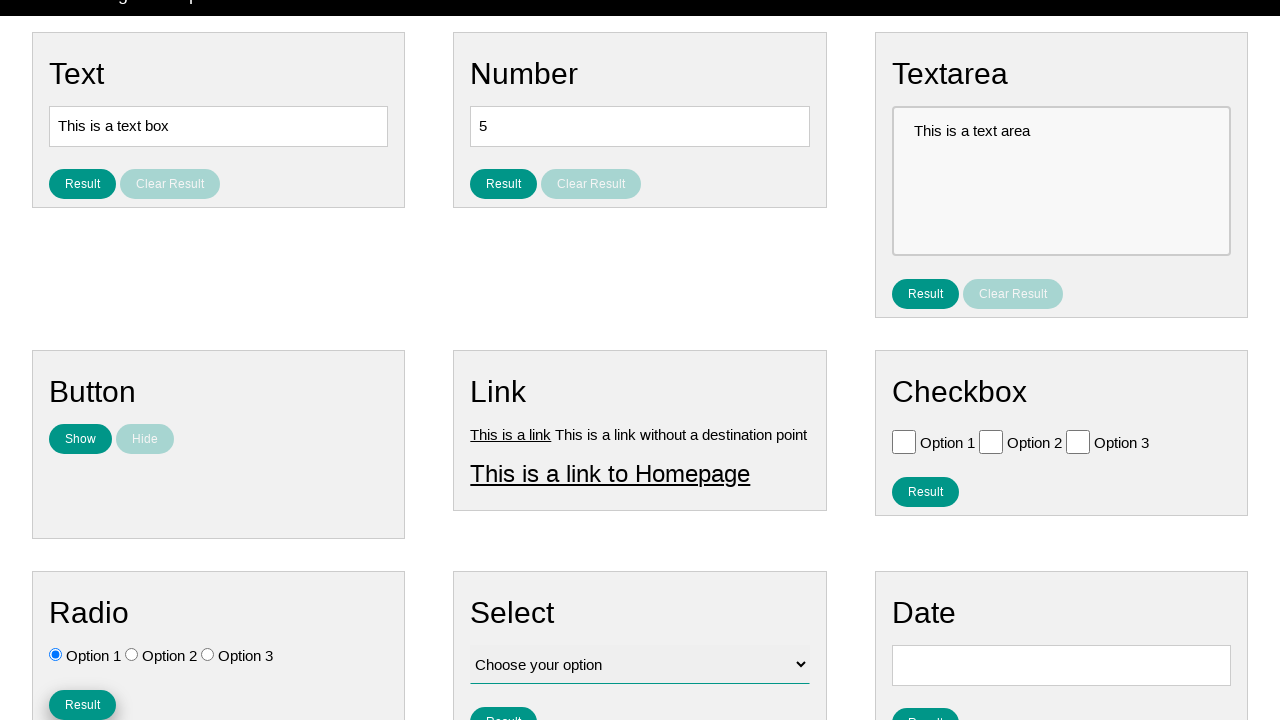

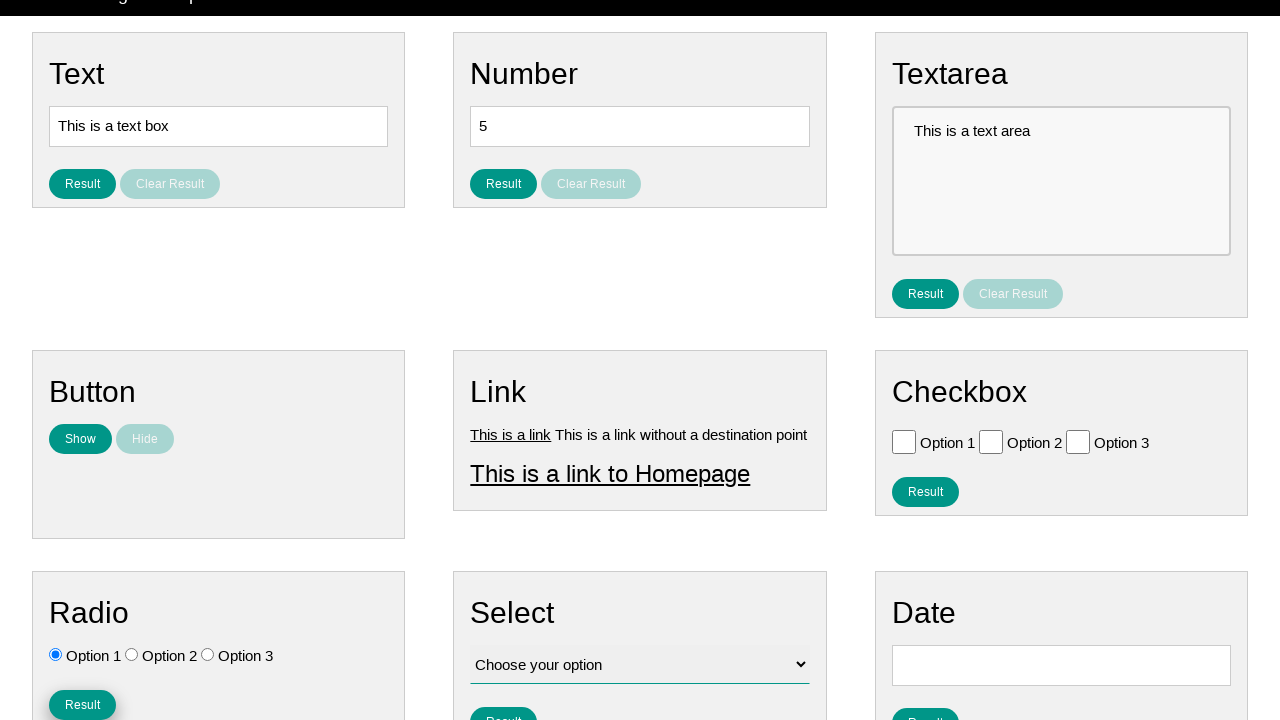